Navigates to a JavaScript rendering test page, clicks on the brand name element, and verifies the page loads correctly

Starting URL: https://www.scrapingcourse.com/javascript-rendering

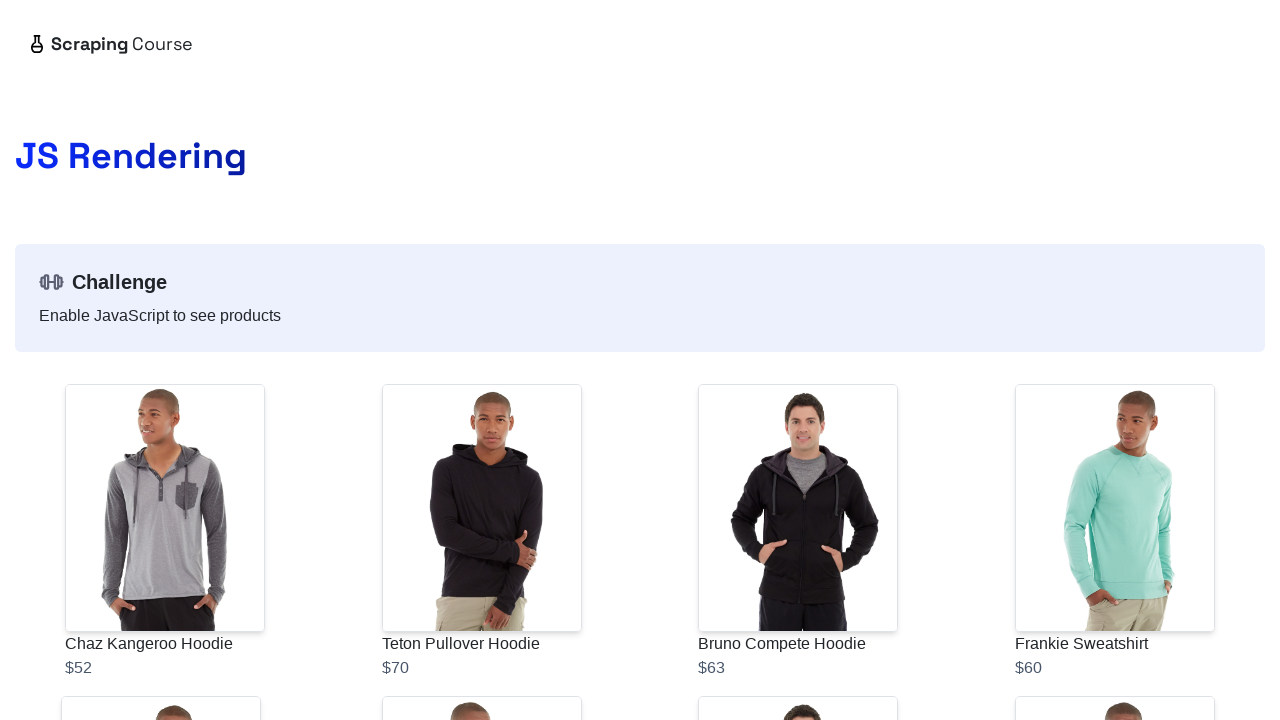

Navigated to JavaScript rendering test page
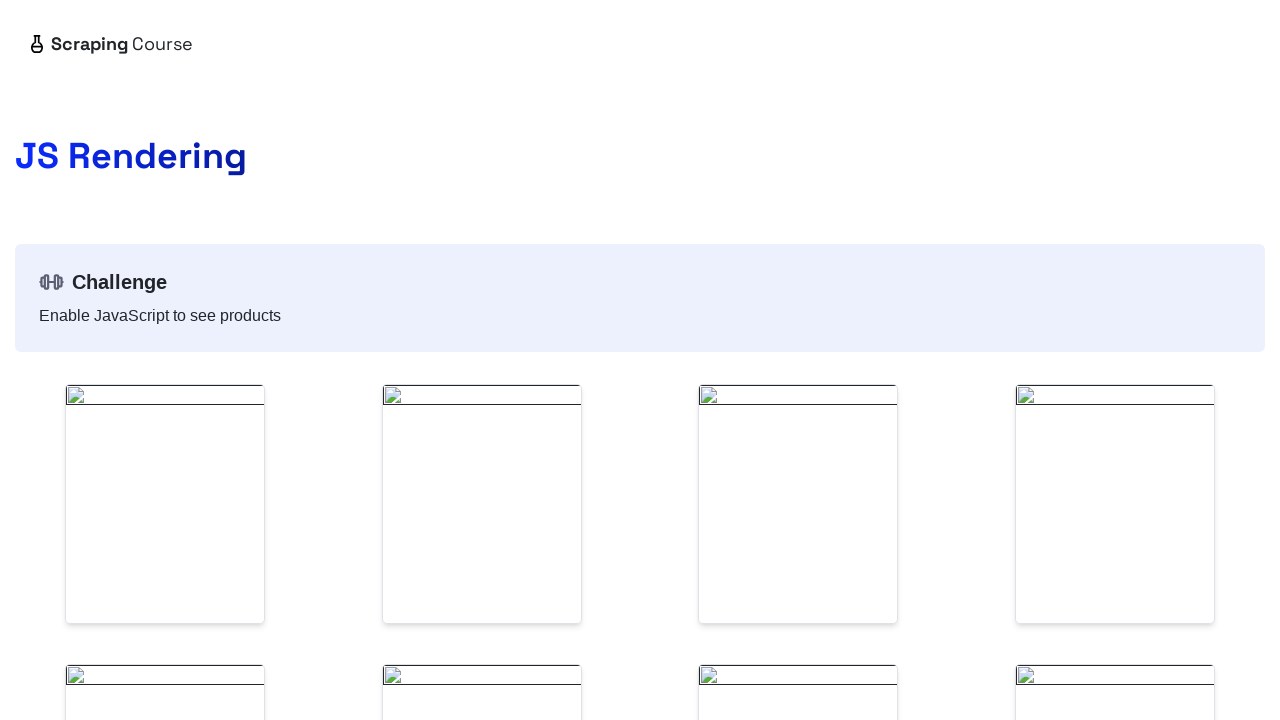

Brand name element became visible
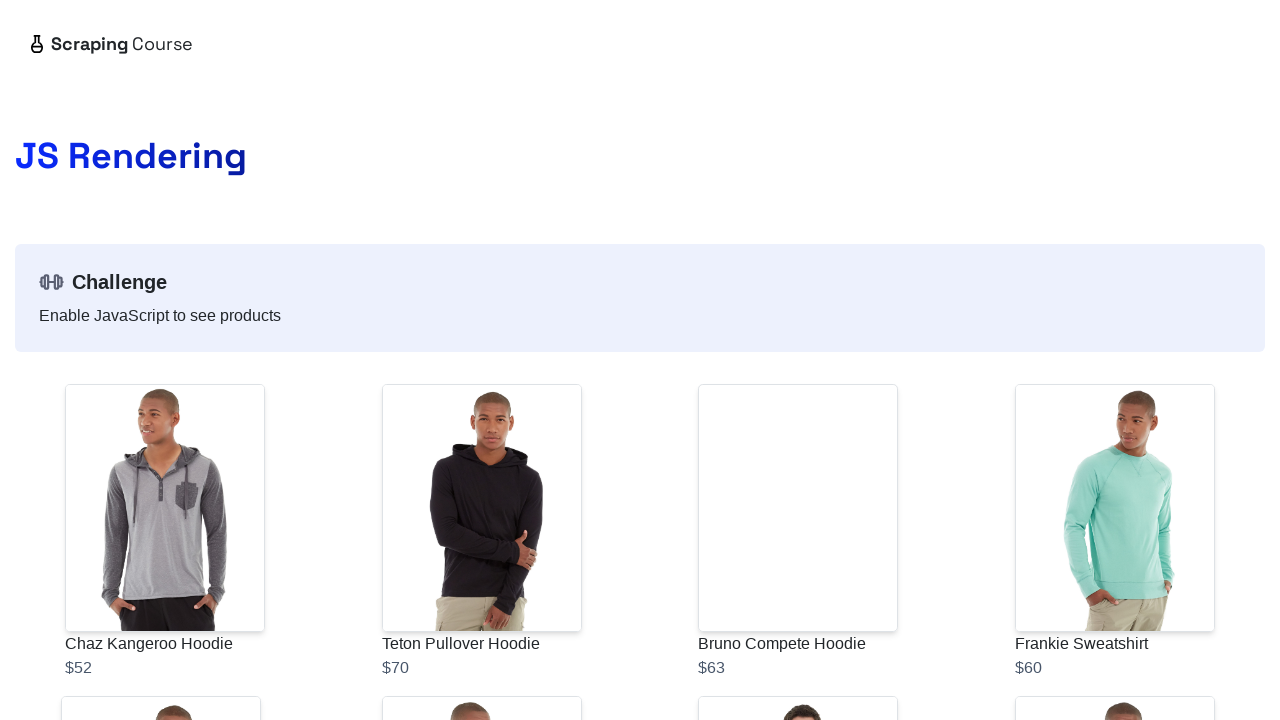

Clicked on the brand name element at (90, 44) on .brand-name
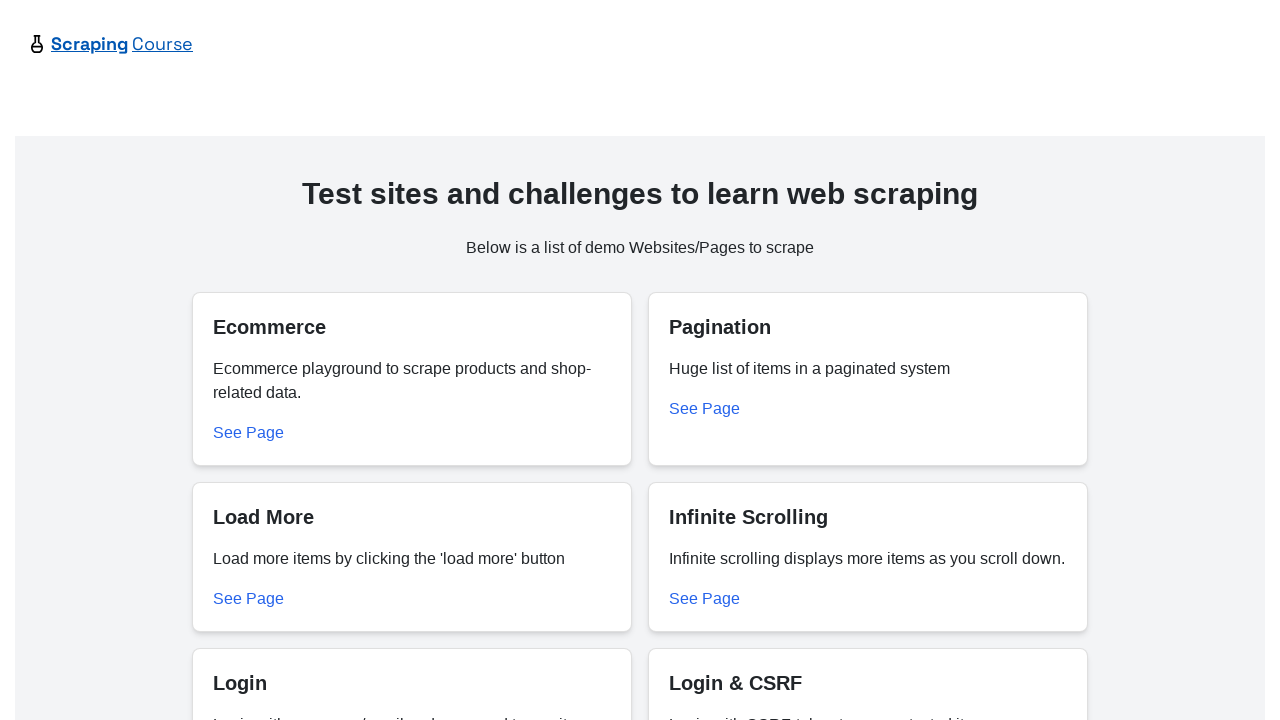

Page loaded and network became idle
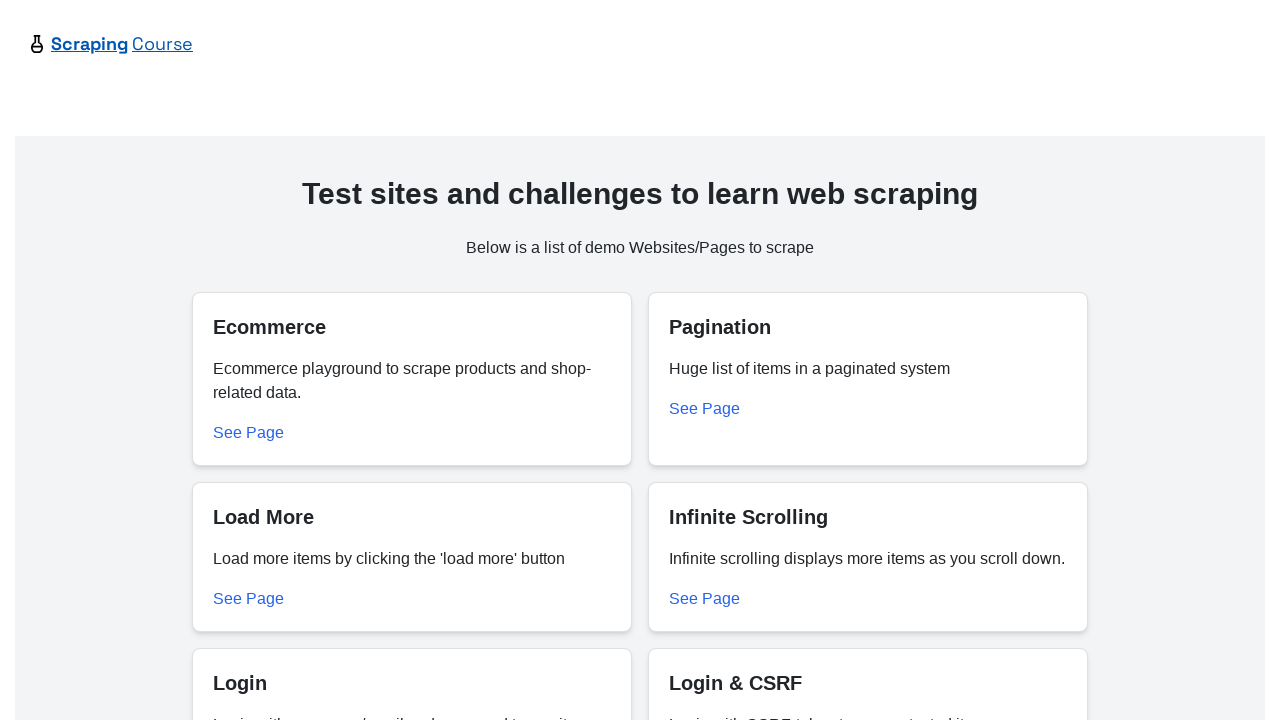

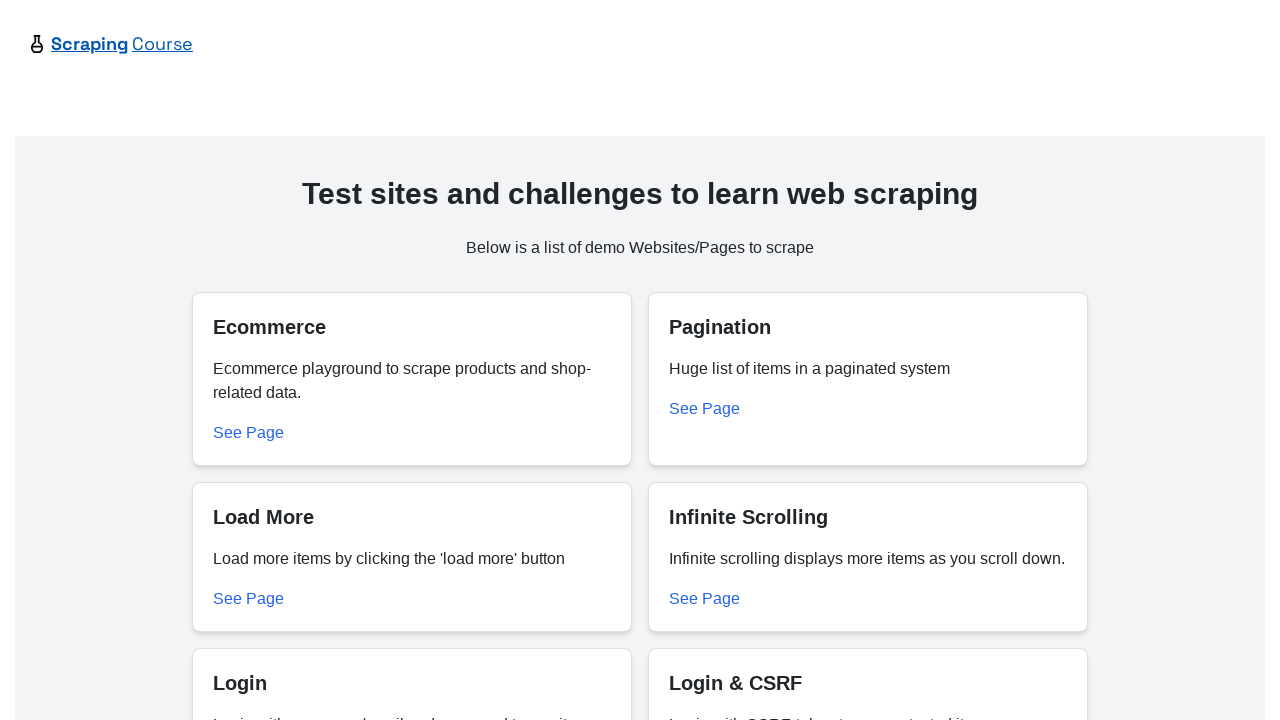